Reads two numbers from the page, calculates their sum, selects the result from a dropdown, and submits.

Starting URL: http://suninjuly.github.io/selects1.html

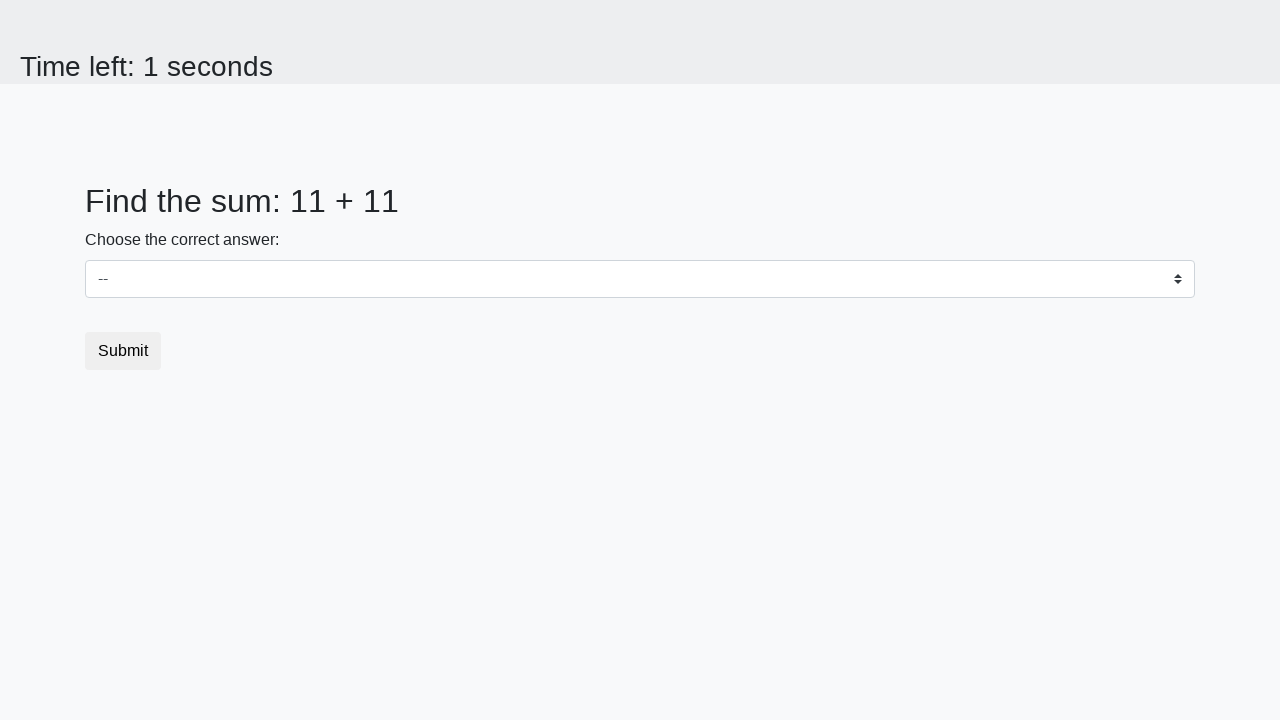

Read first number from #num1 element
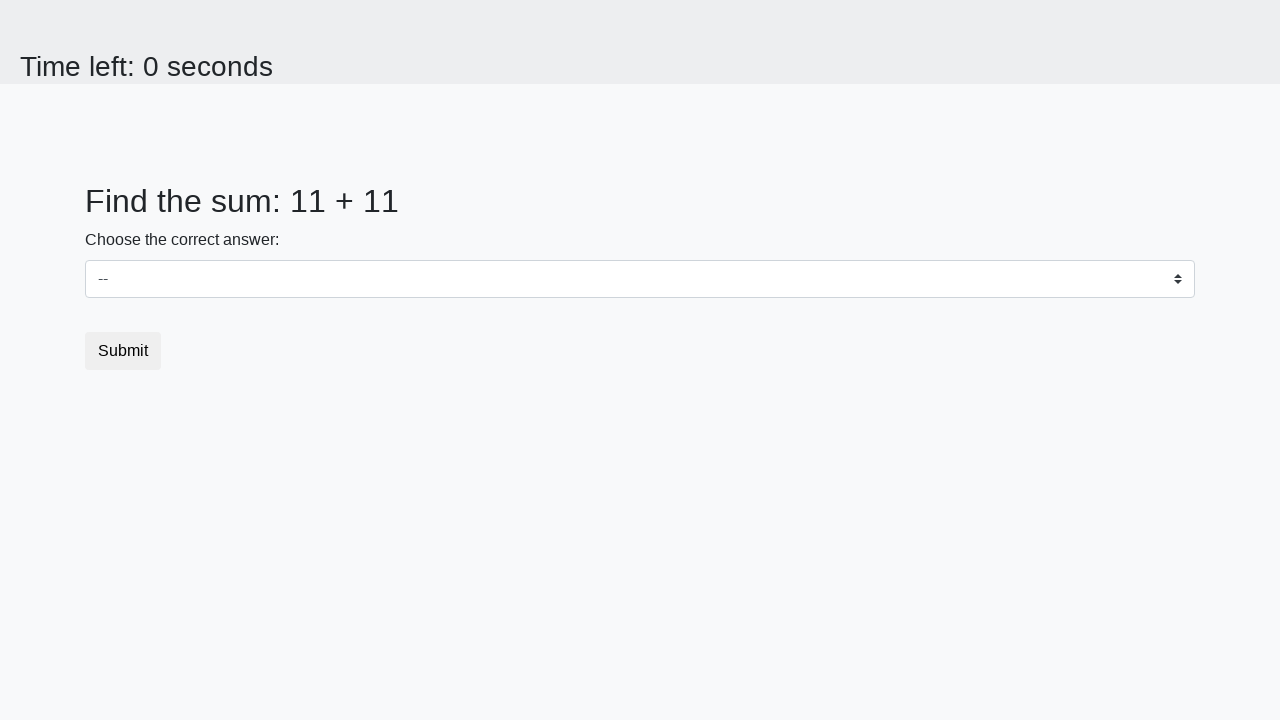

Read second number from #num2 element
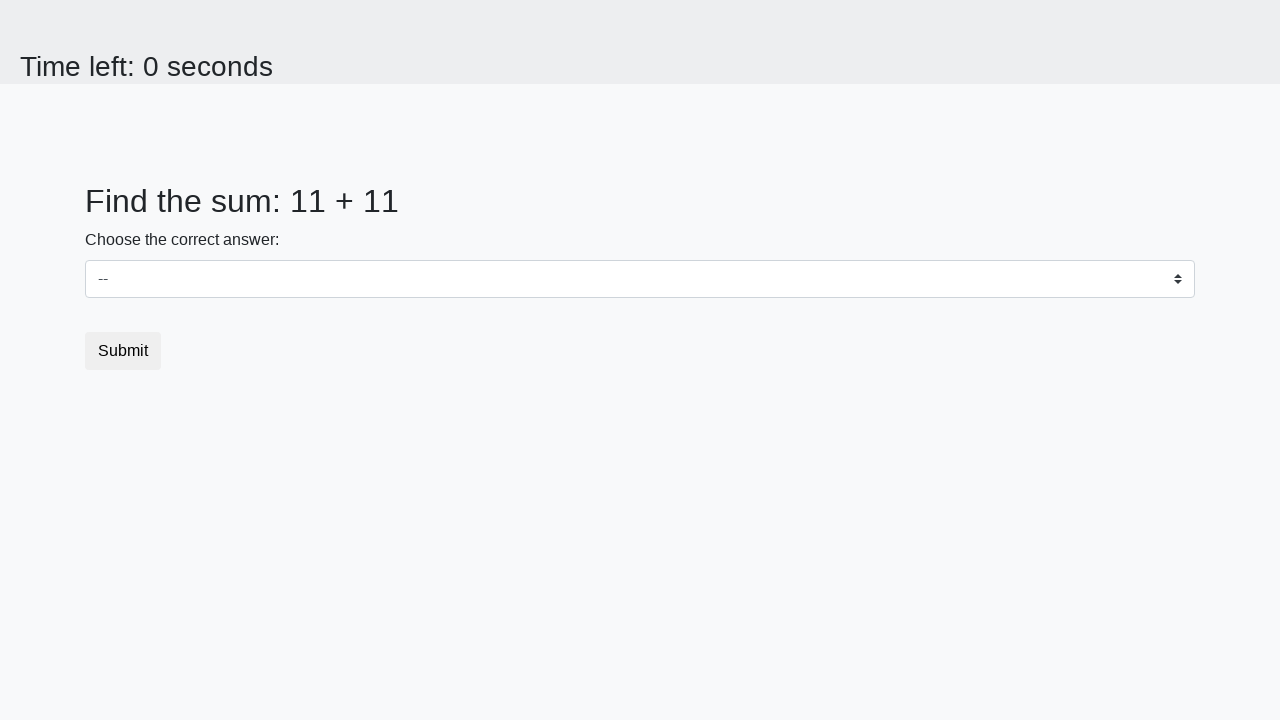

Calculated sum of 11 + 11 = 22
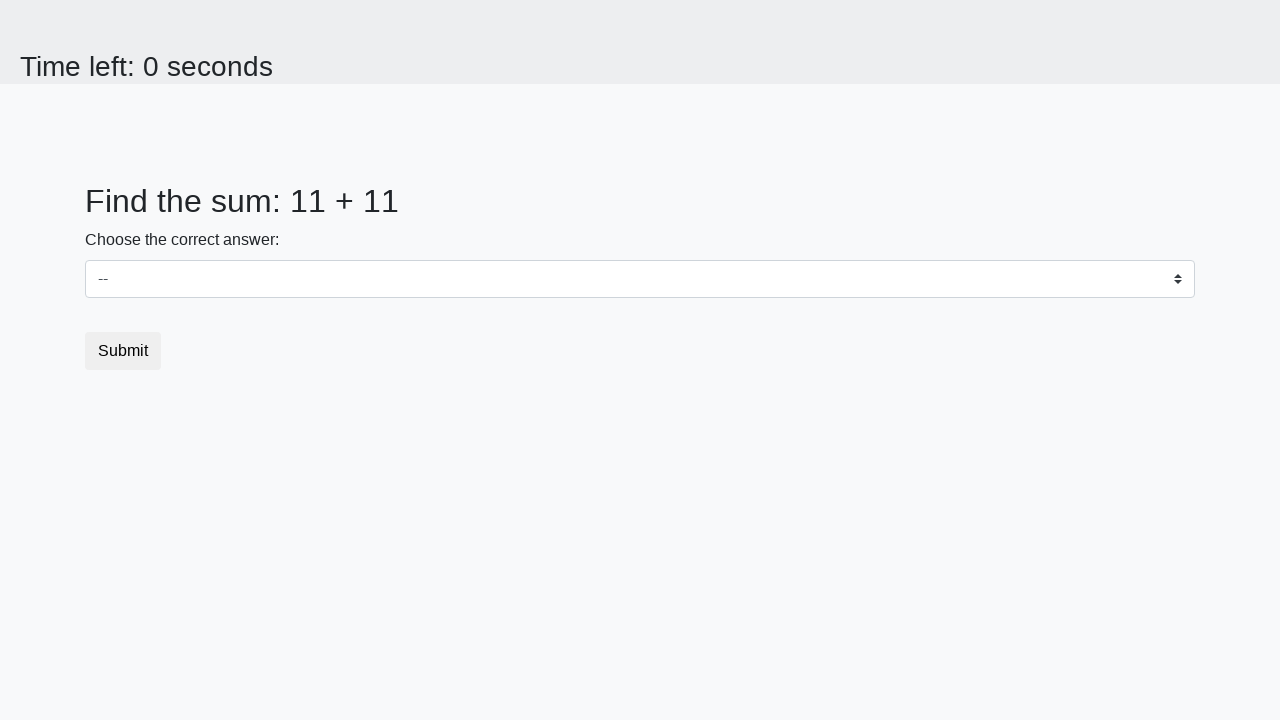

Selected calculated result 22 from dropdown on select
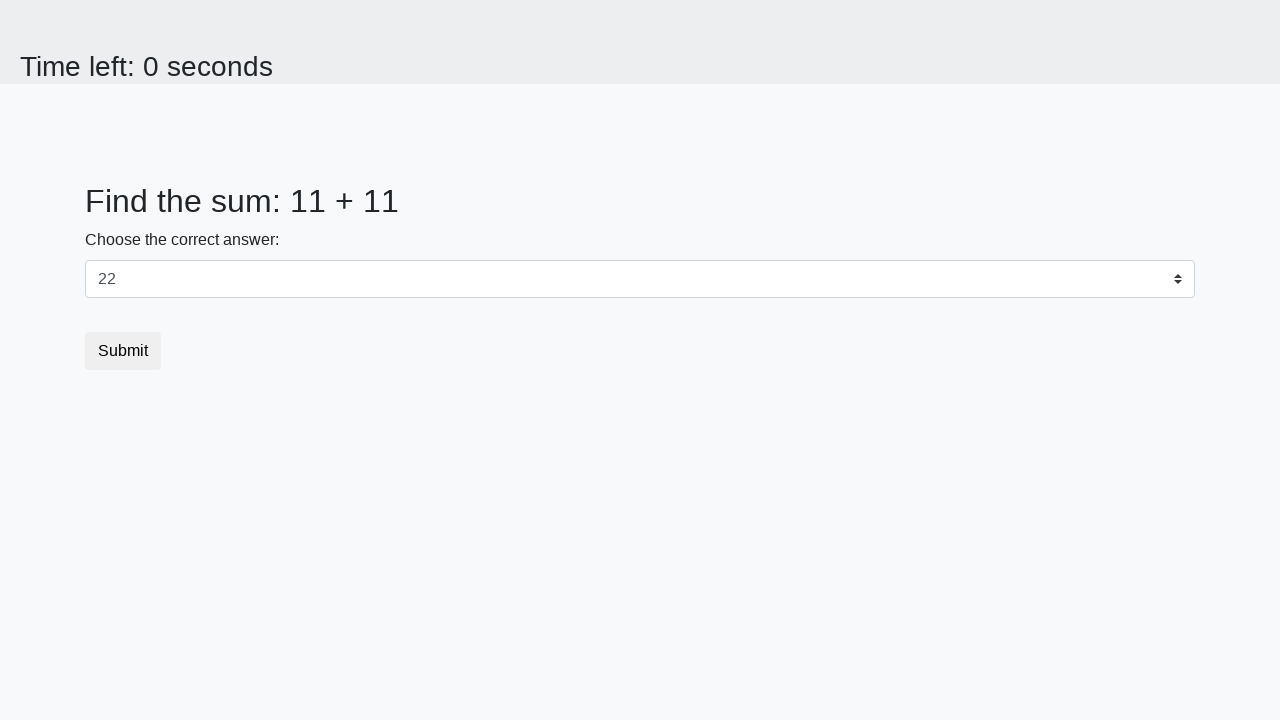

Clicked submit button to submit the form at (123, 351) on xpath=//button
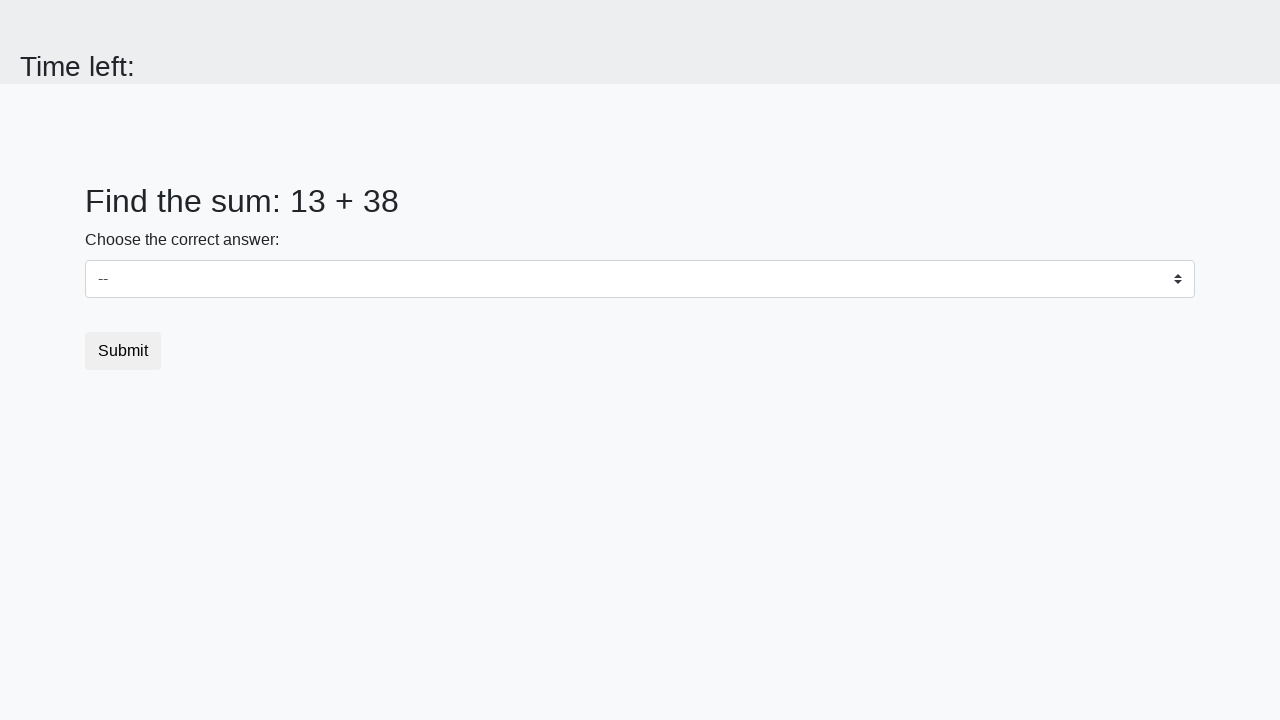

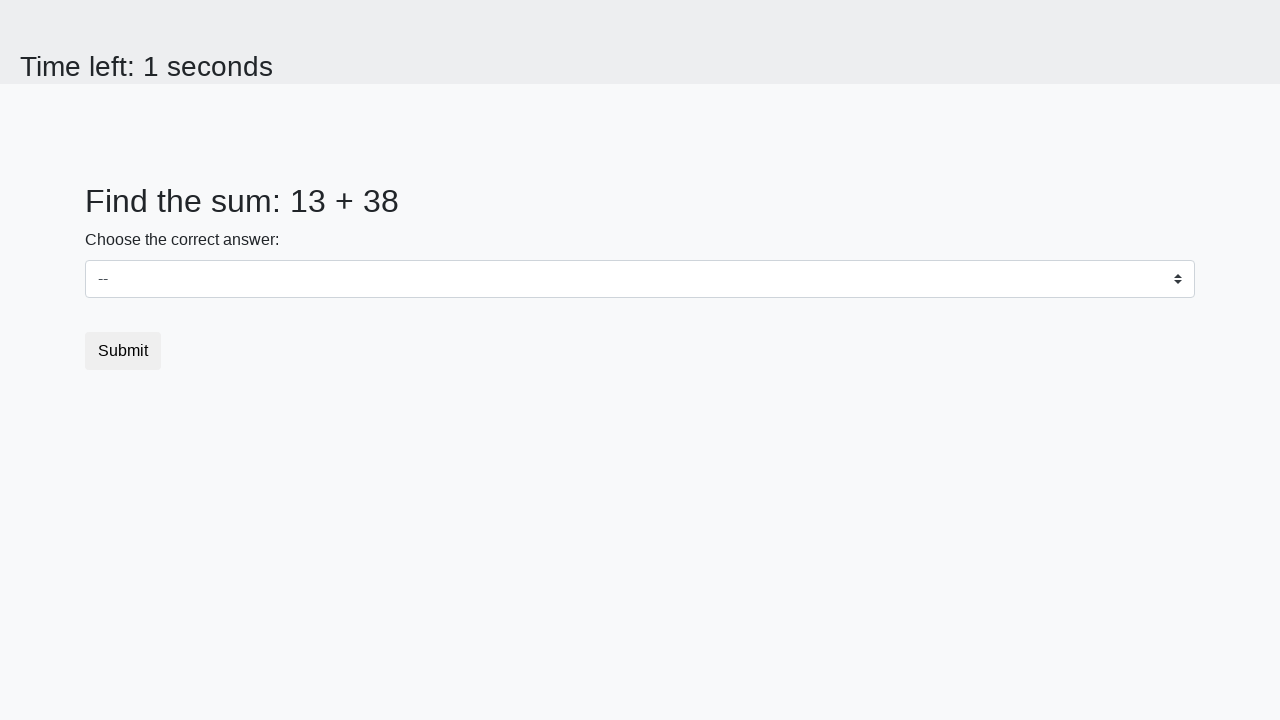